Tests jQuery UI selectable component by using Ctrl+click to select multiple non-consecutive items from a list

Starting URL: http://jqueryui.com/selectable/

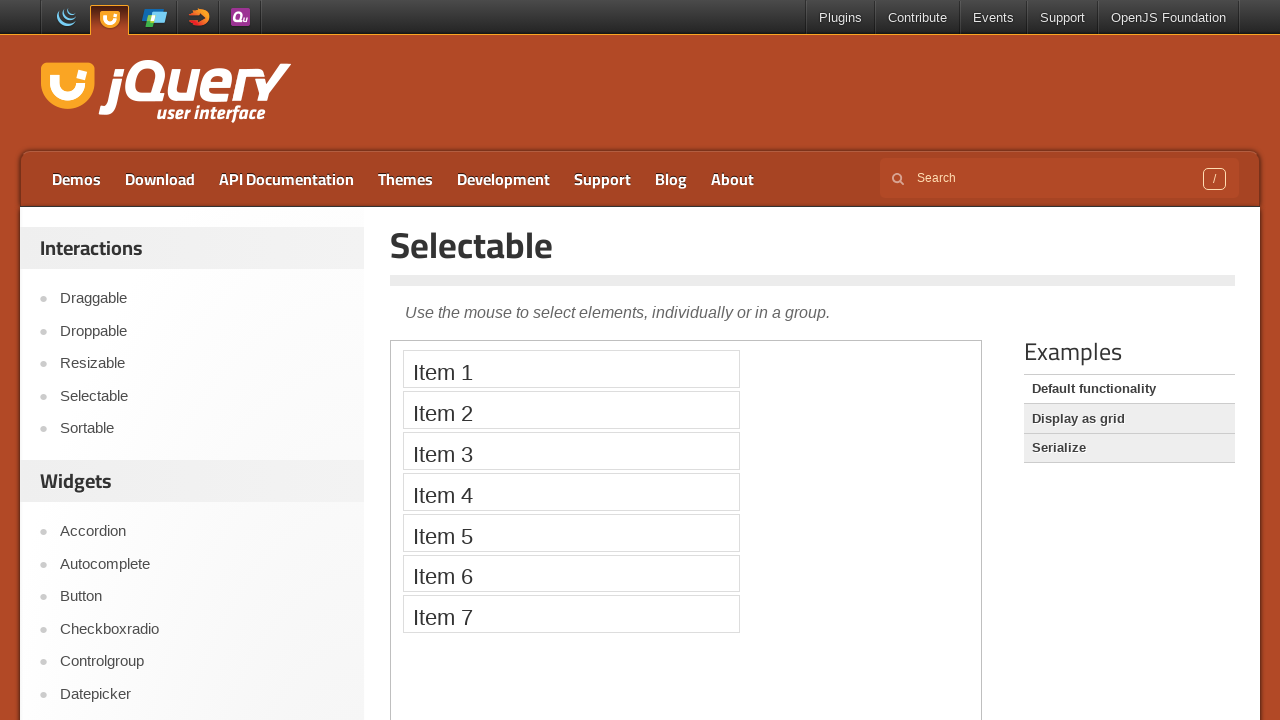

Located the demo frame containing the selectable list
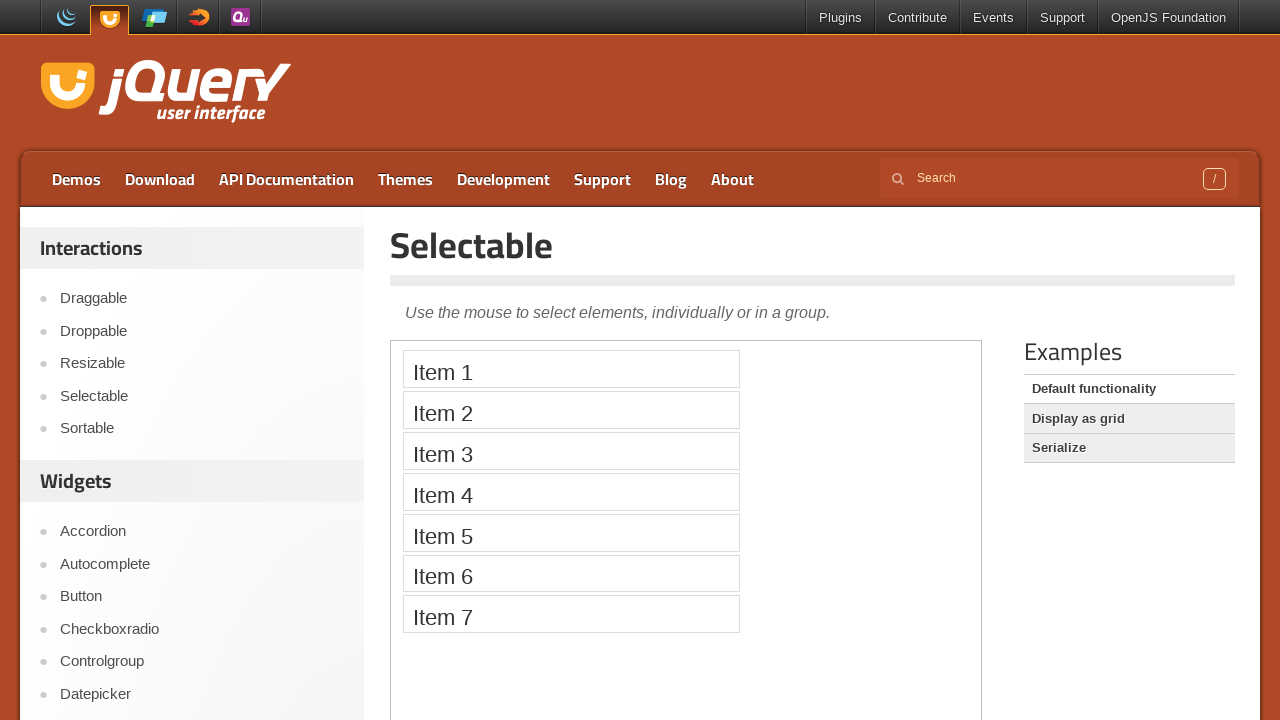

Pressed Control key down to enable multi-select mode
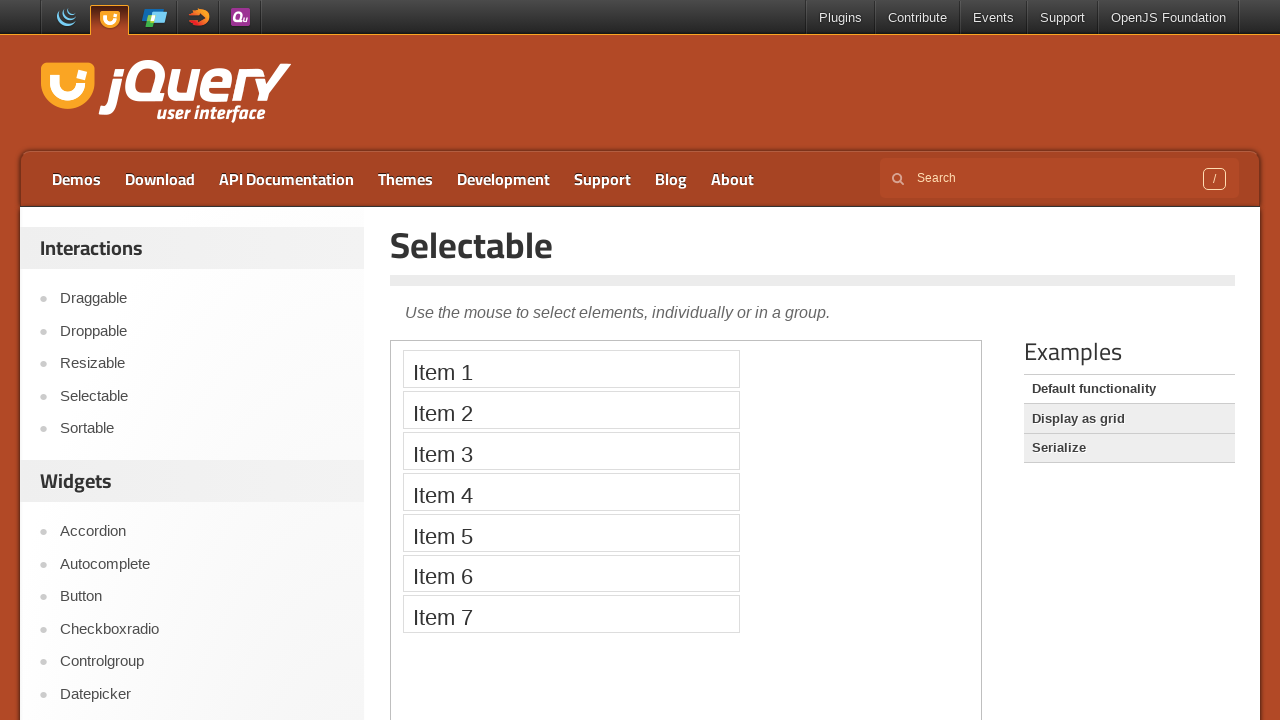

Ctrl+clicked item 1 in the selectable list at (571, 369) on .demo-frame >> internal:control=enter-frame >> xpath=//ol[@id='selectable']/li[1
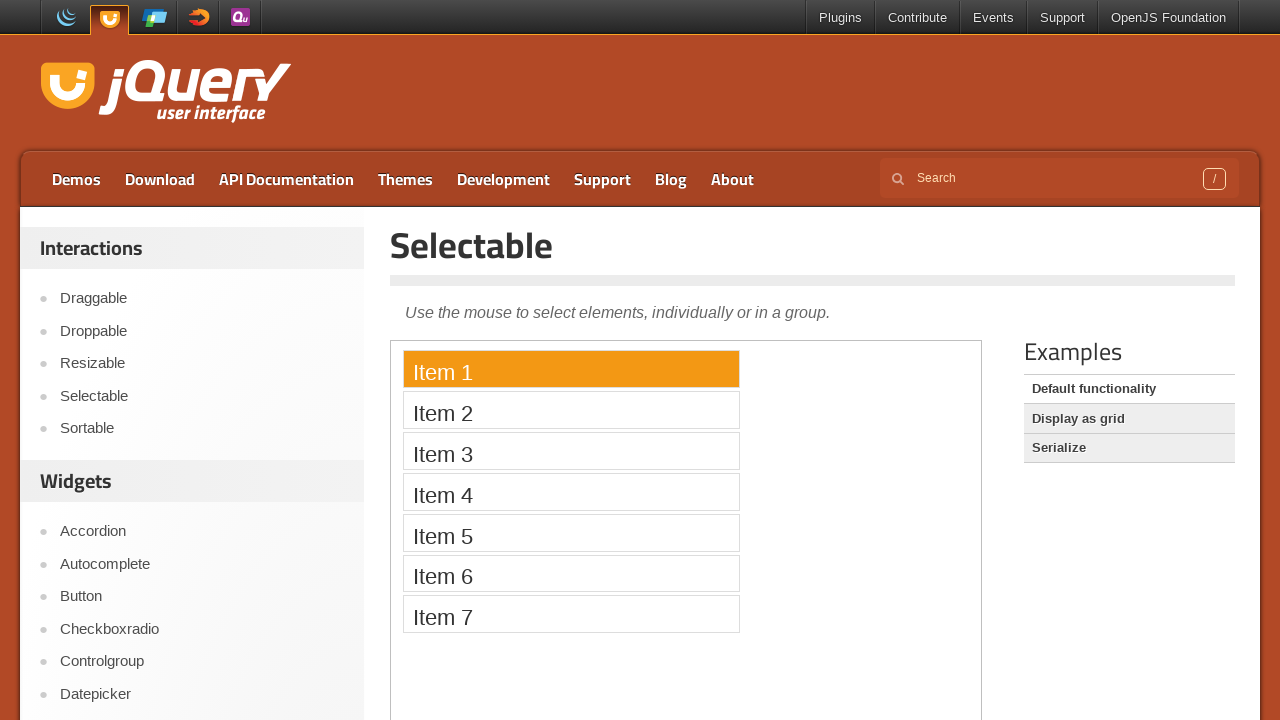

Ctrl+clicked item 3 in the selectable list at (571, 451) on .demo-frame >> internal:control=enter-frame >> xpath=//ol[@id='selectable']/li[3
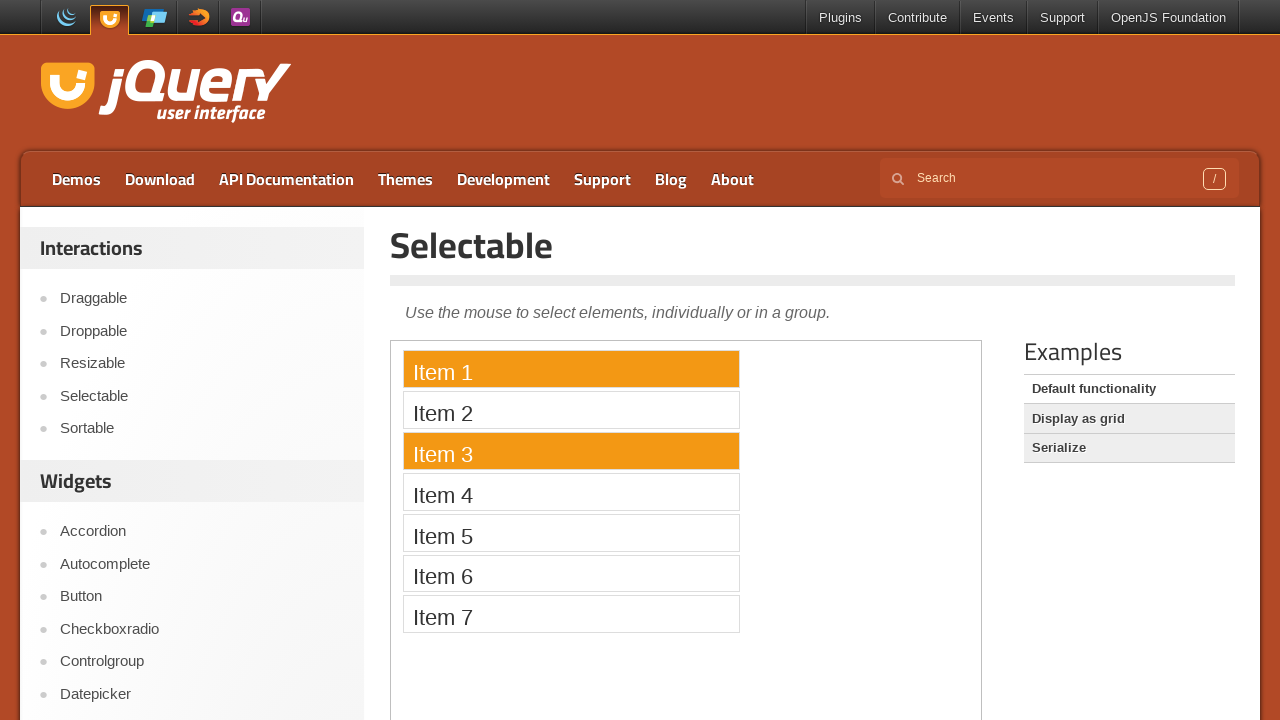

Ctrl+clicked item 5 in the selectable list at (571, 532) on .demo-frame >> internal:control=enter-frame >> xpath=//ol[@id='selectable']/li[5
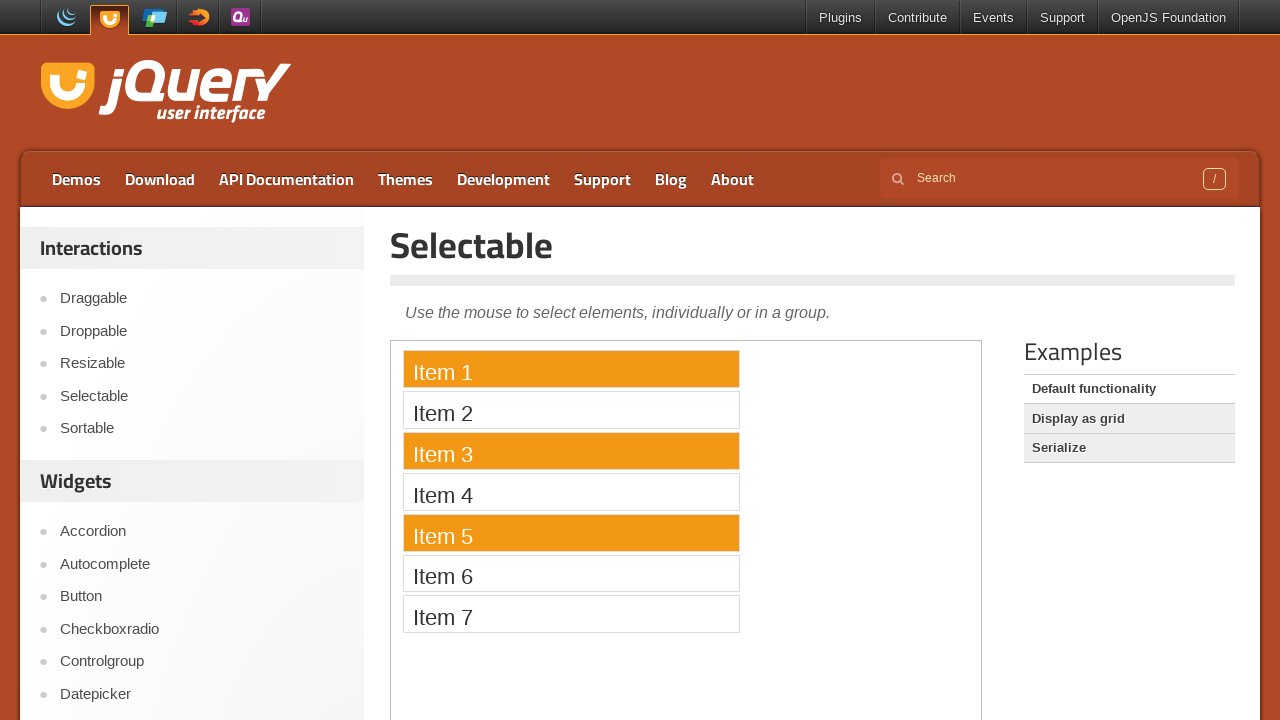

Ctrl+clicked item 7 in the selectable list at (571, 614) on .demo-frame >> internal:control=enter-frame >> xpath=//ol[@id='selectable']/li[7
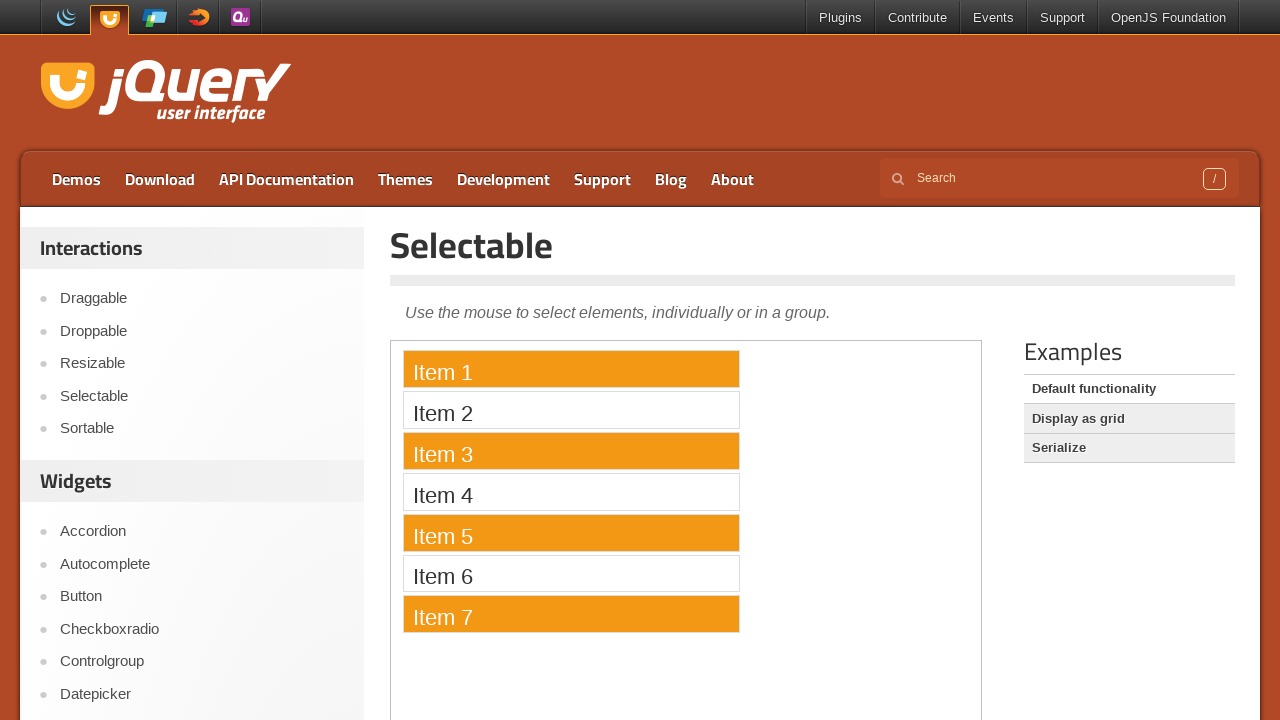

Released Control key to complete multi-select operation
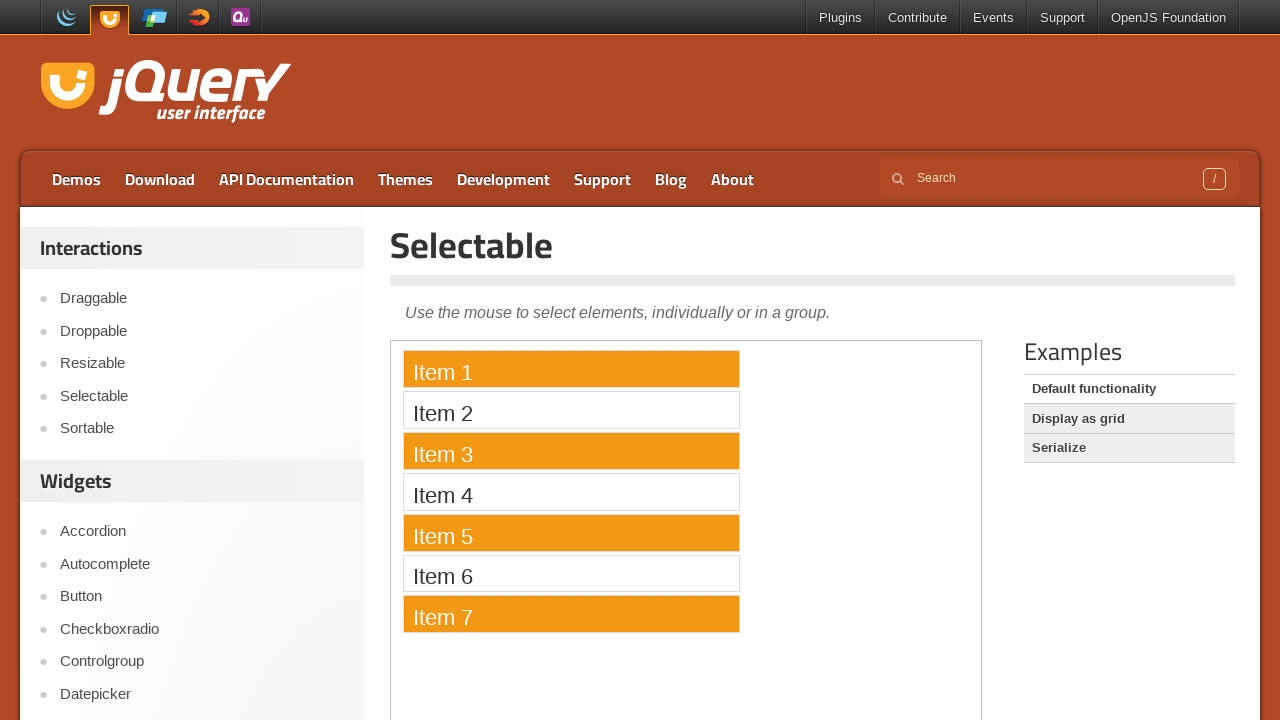

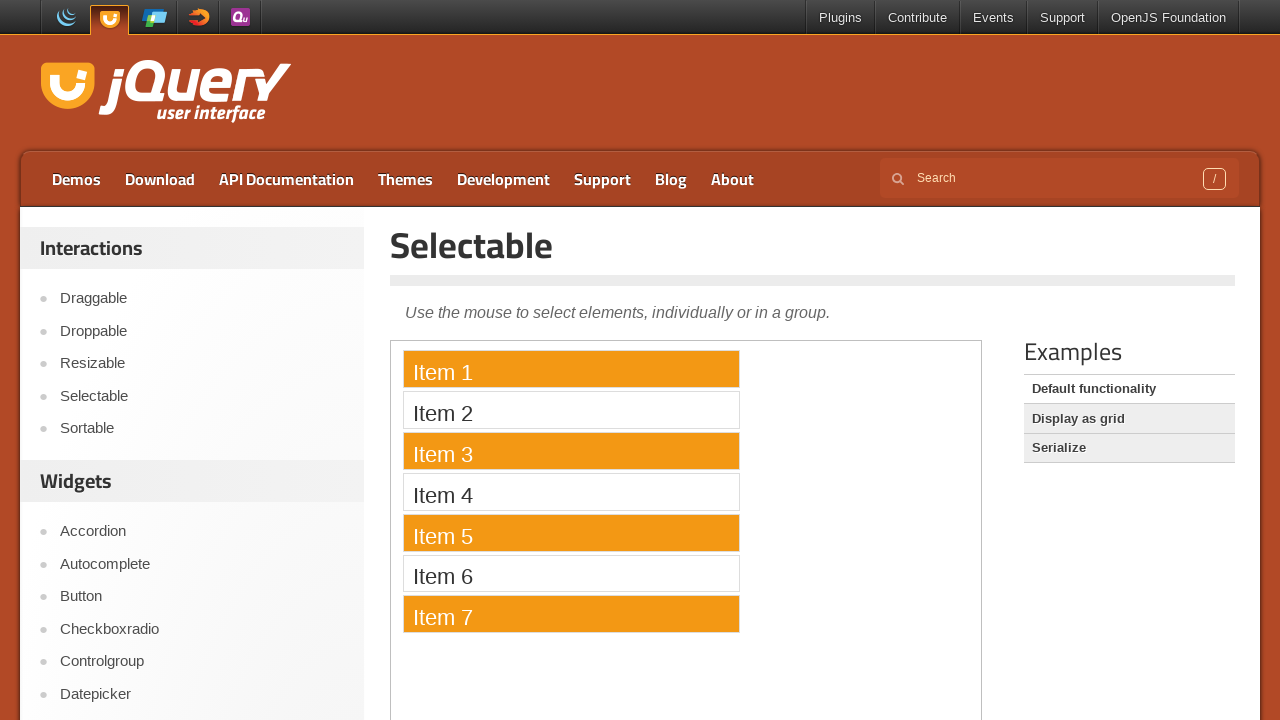